Tests navigation to the Adactin Hotel App and clicks the "Forgot Password?" link to verify the link is functional and navigates to the password recovery page.

Starting URL: https://www.adactinhotelapp.com

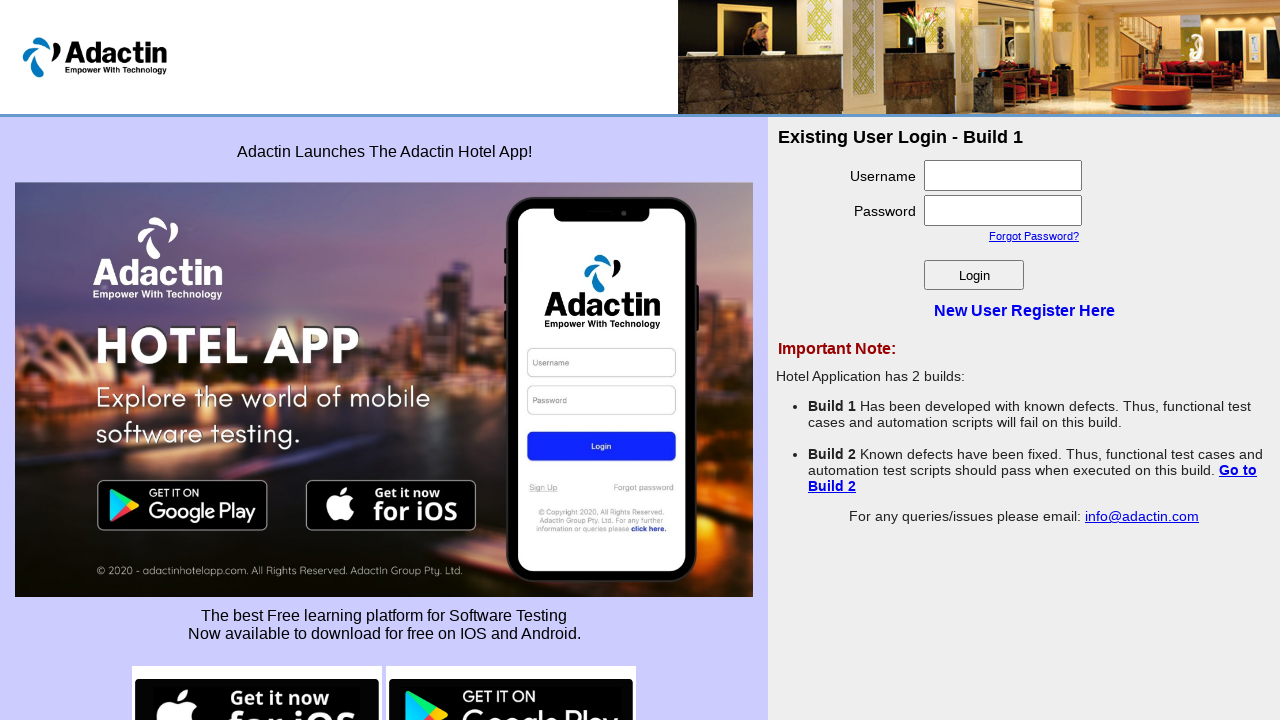

Clicked the 'Forgot Password?' link on Adactin Hotel App login page at (1034, 236) on text=Forgot Password?
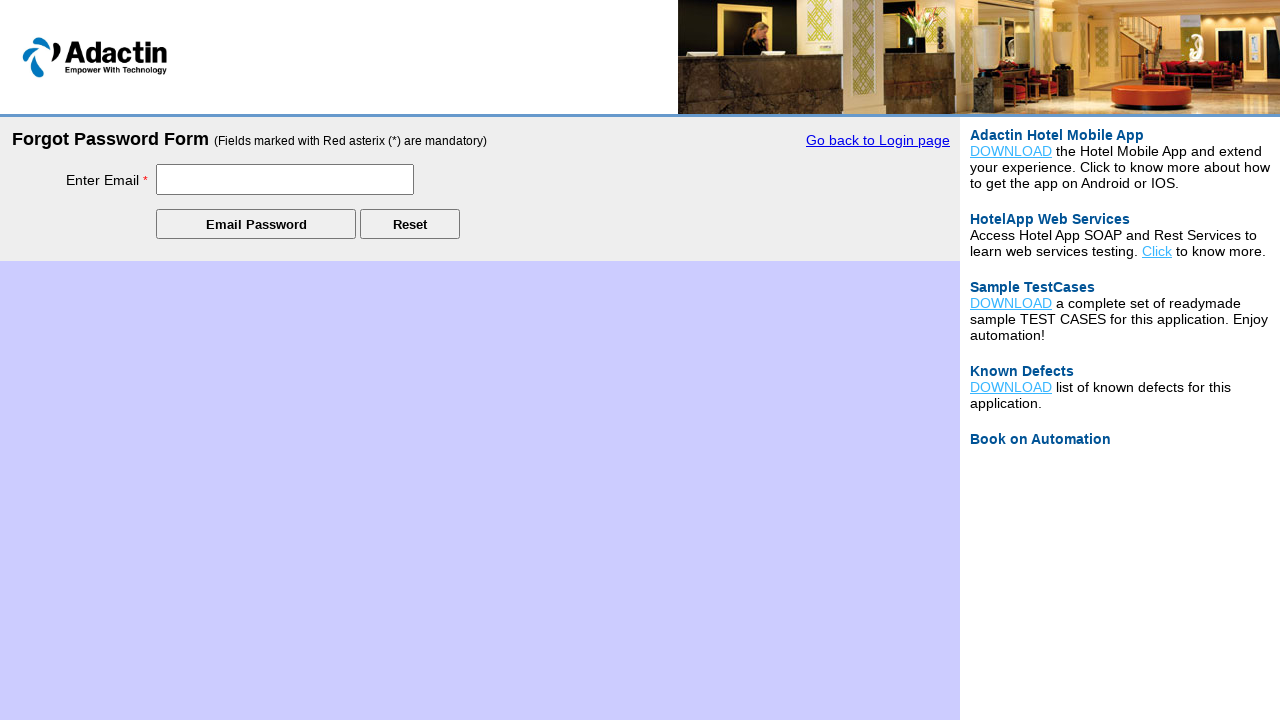

Password recovery page loaded successfully
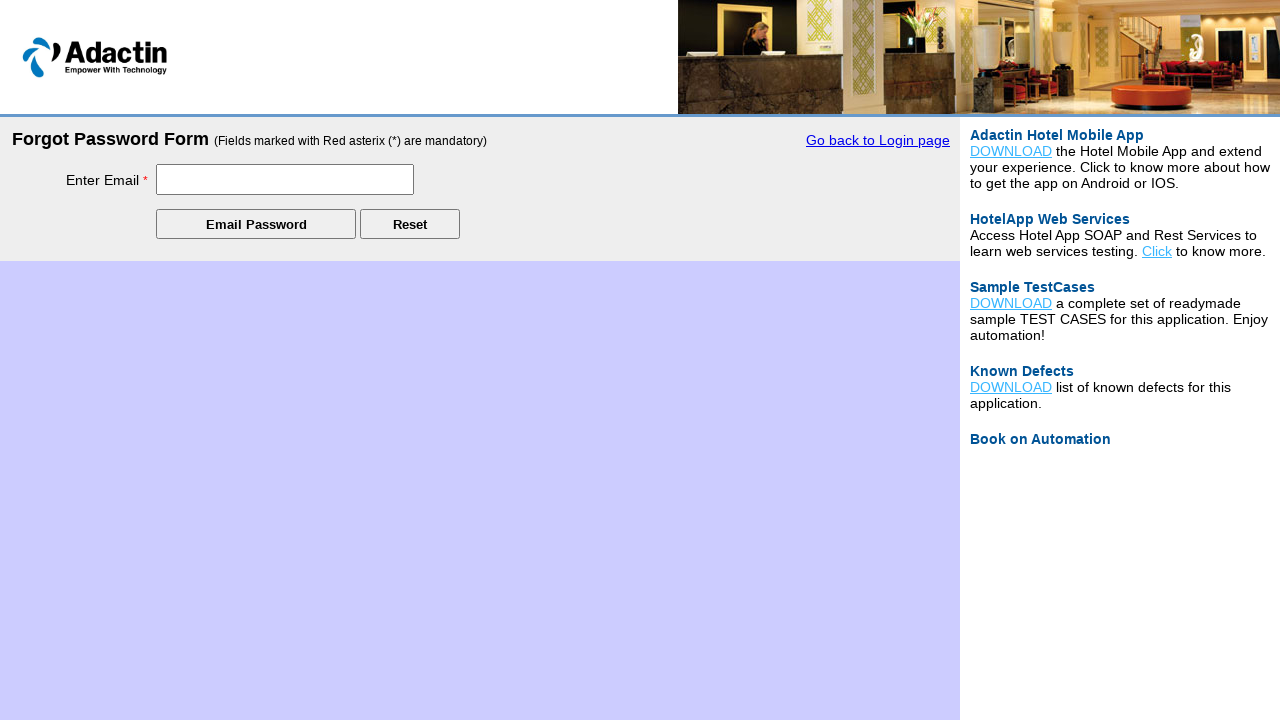

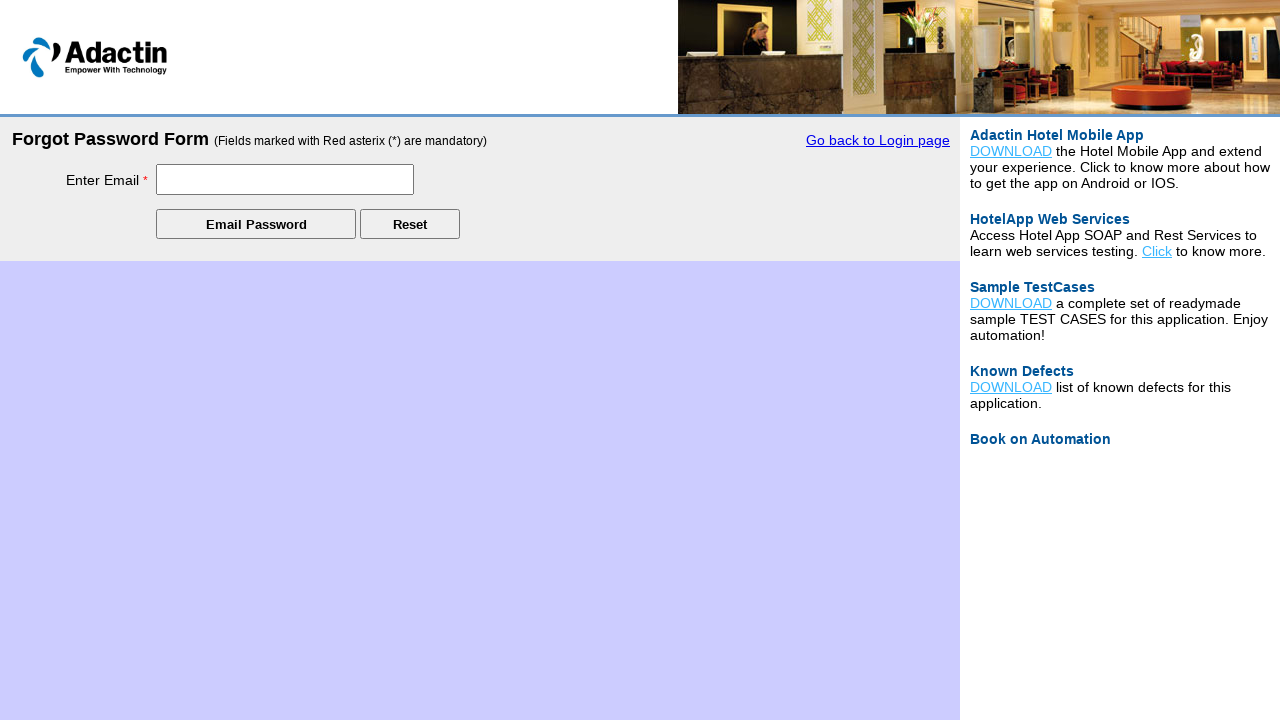